Tests browser alert handling by clicking a button that triggers an alert and then accepting (dismissing) the alert dialog

Starting URL: https://demoqa.com/alerts

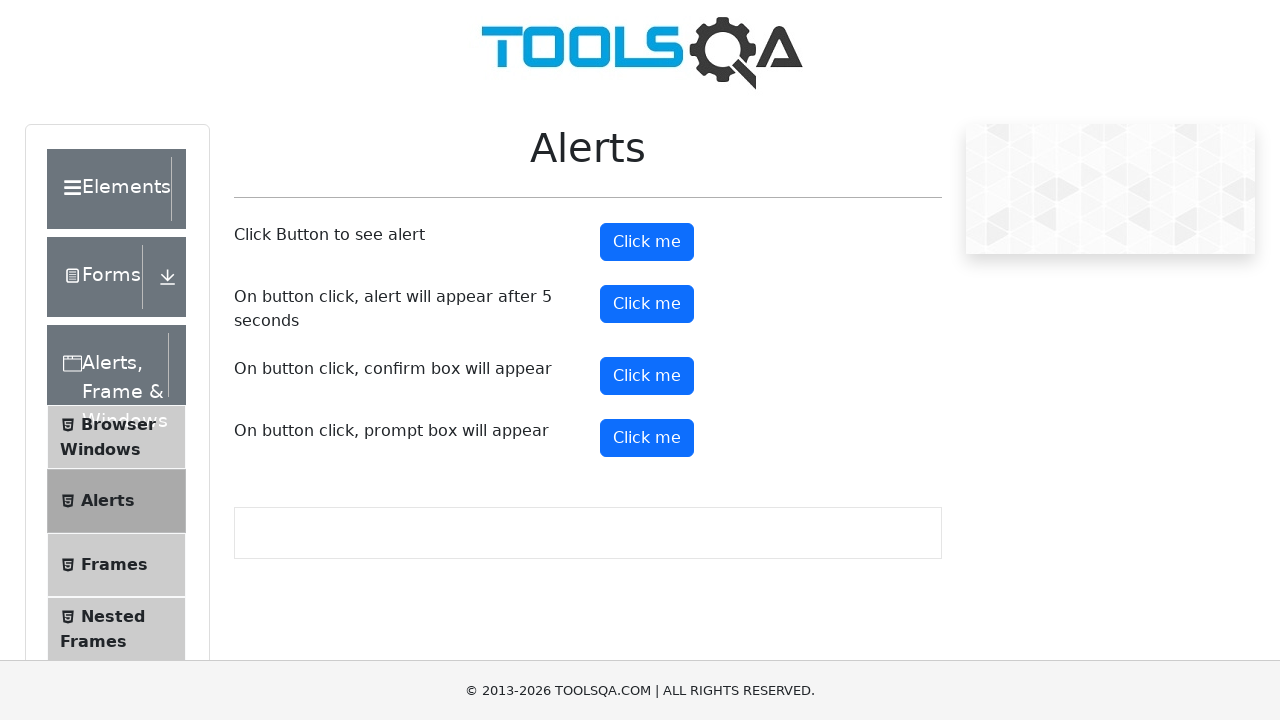

Clicked alert button to trigger alert dialog at (647, 242) on #alertButton
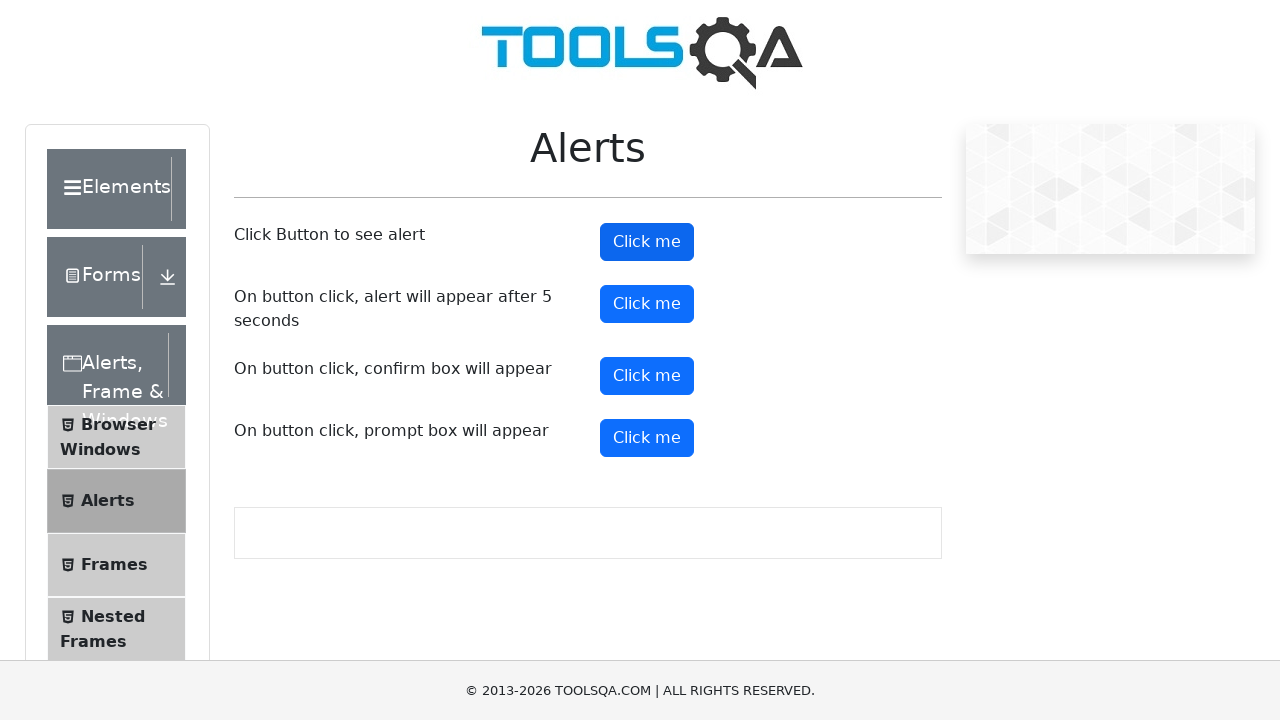

Set up dialog handler to accept alerts
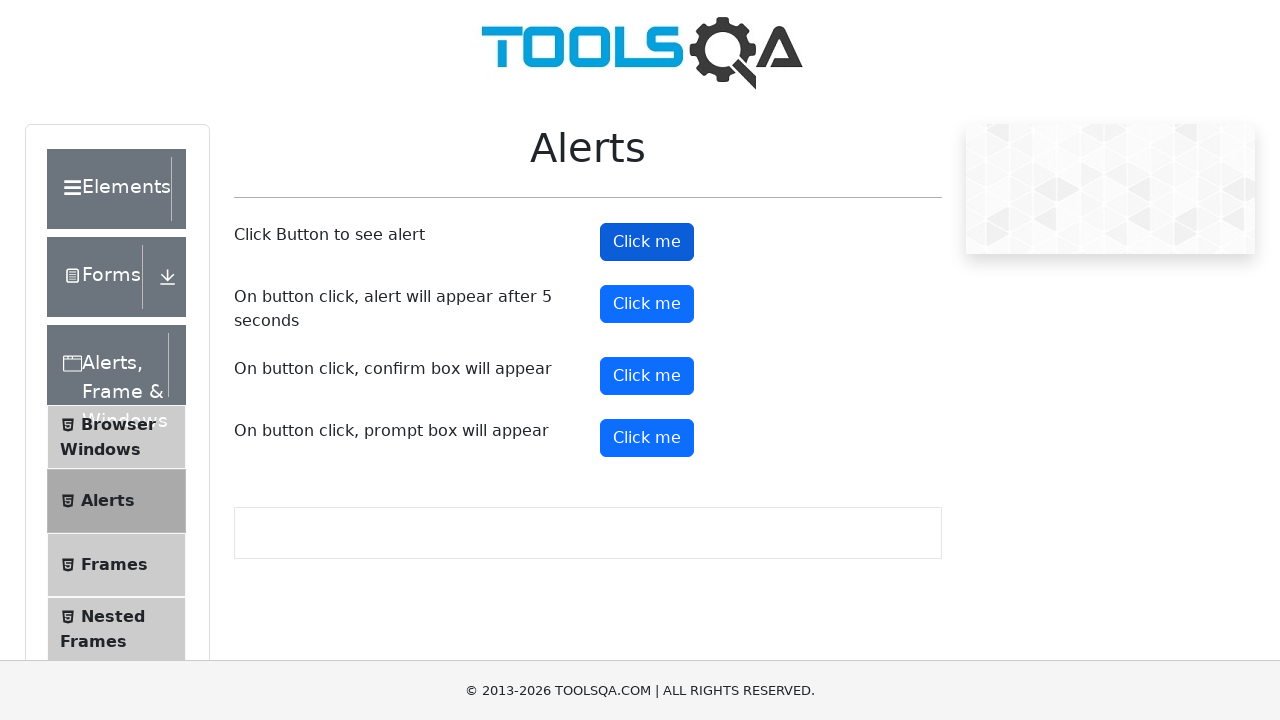

Set up one-time dialog handler before clicking
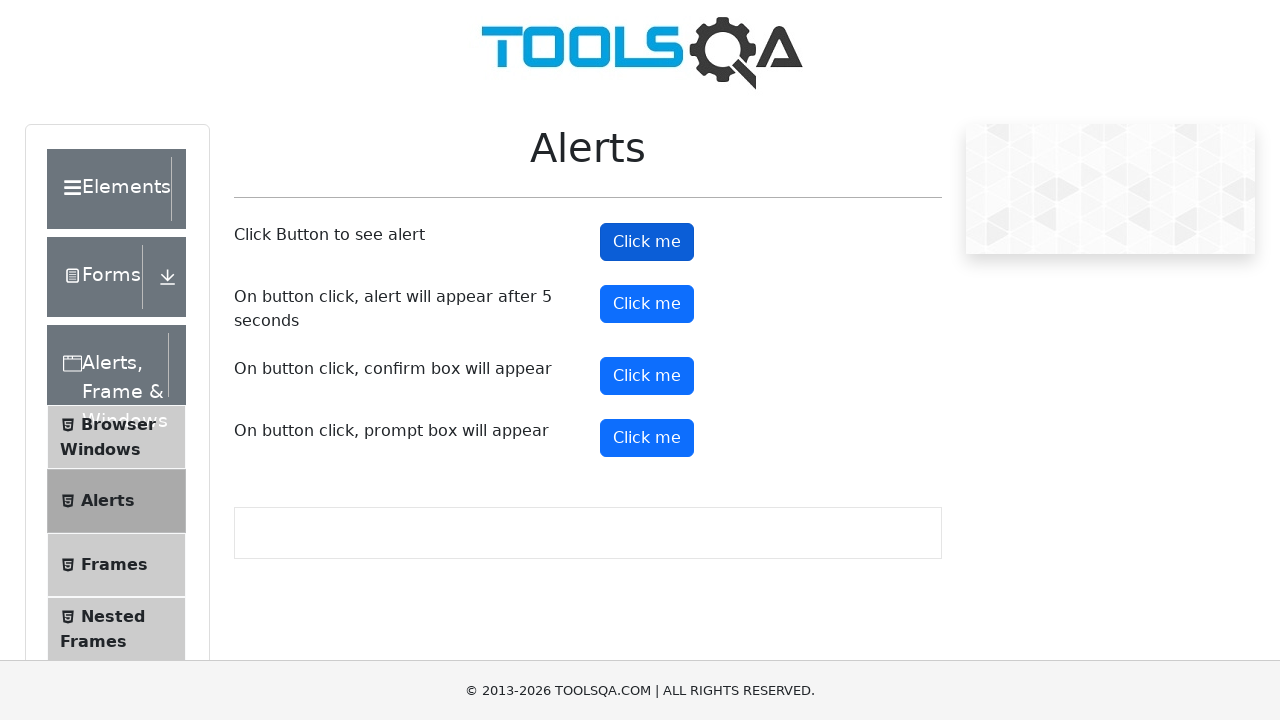

Clicked alert button to trigger alert dialog at (647, 242) on #alertButton
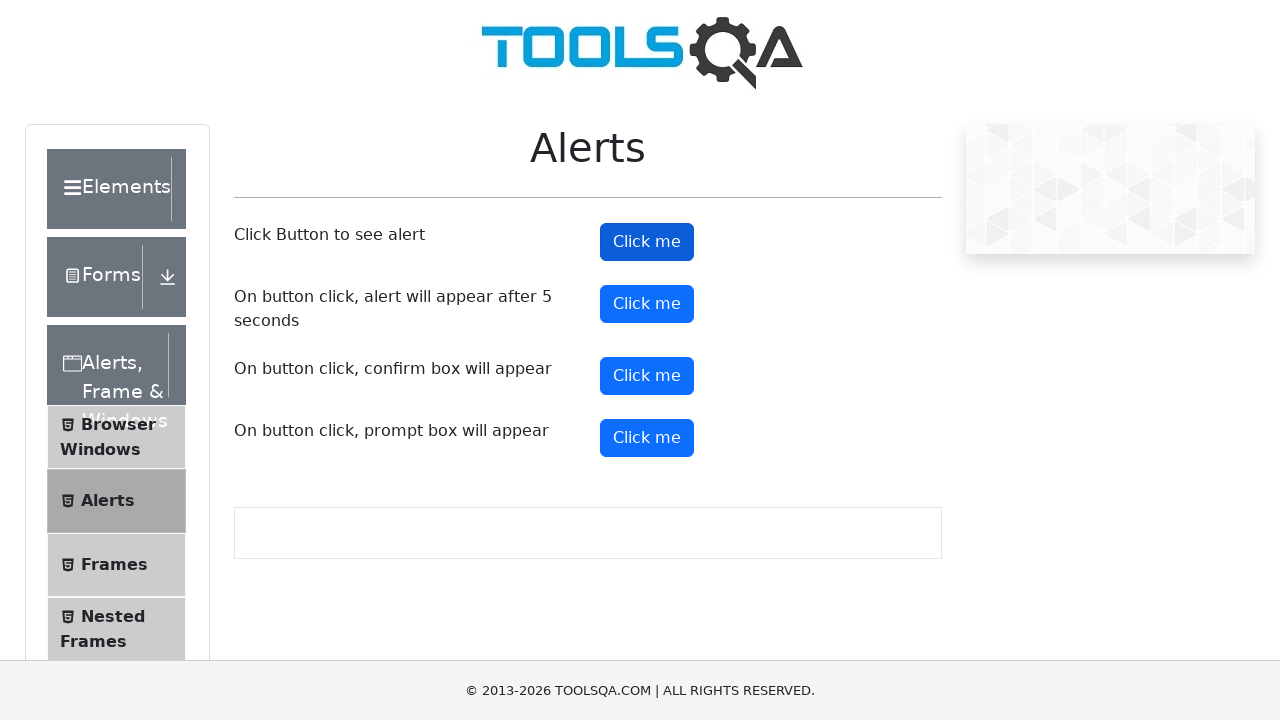

Waited for alert dialog to be processed
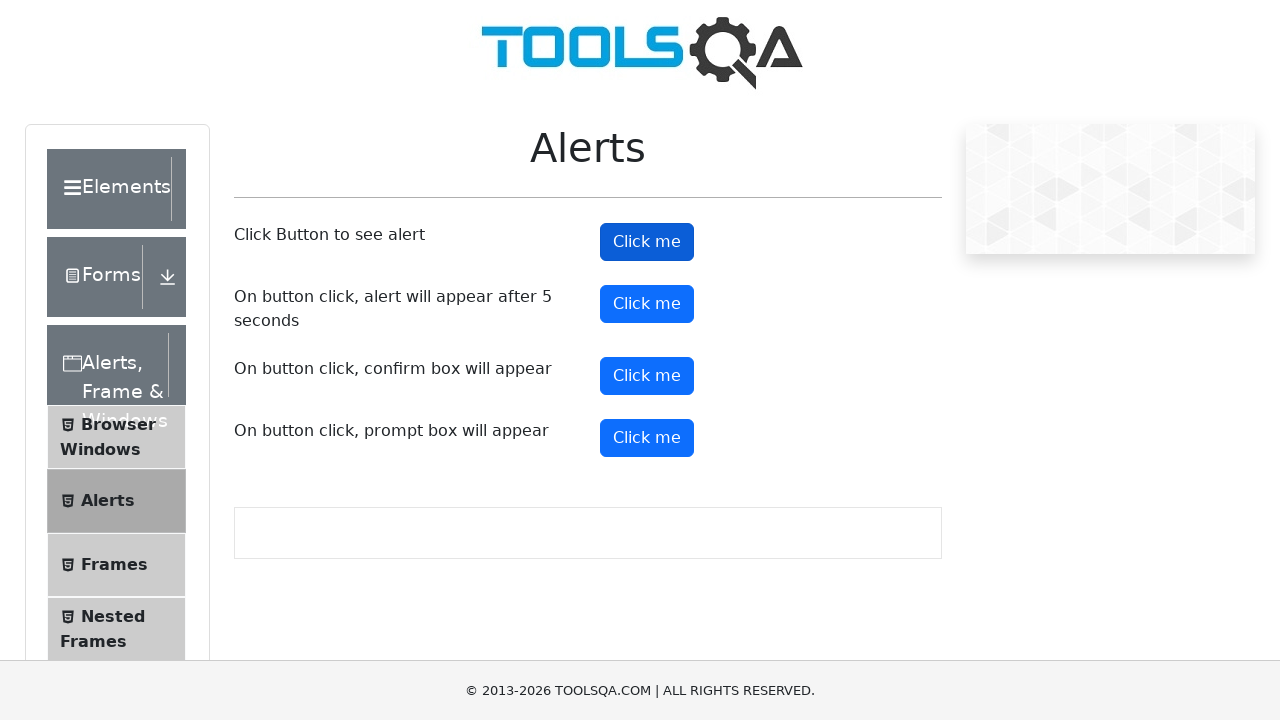

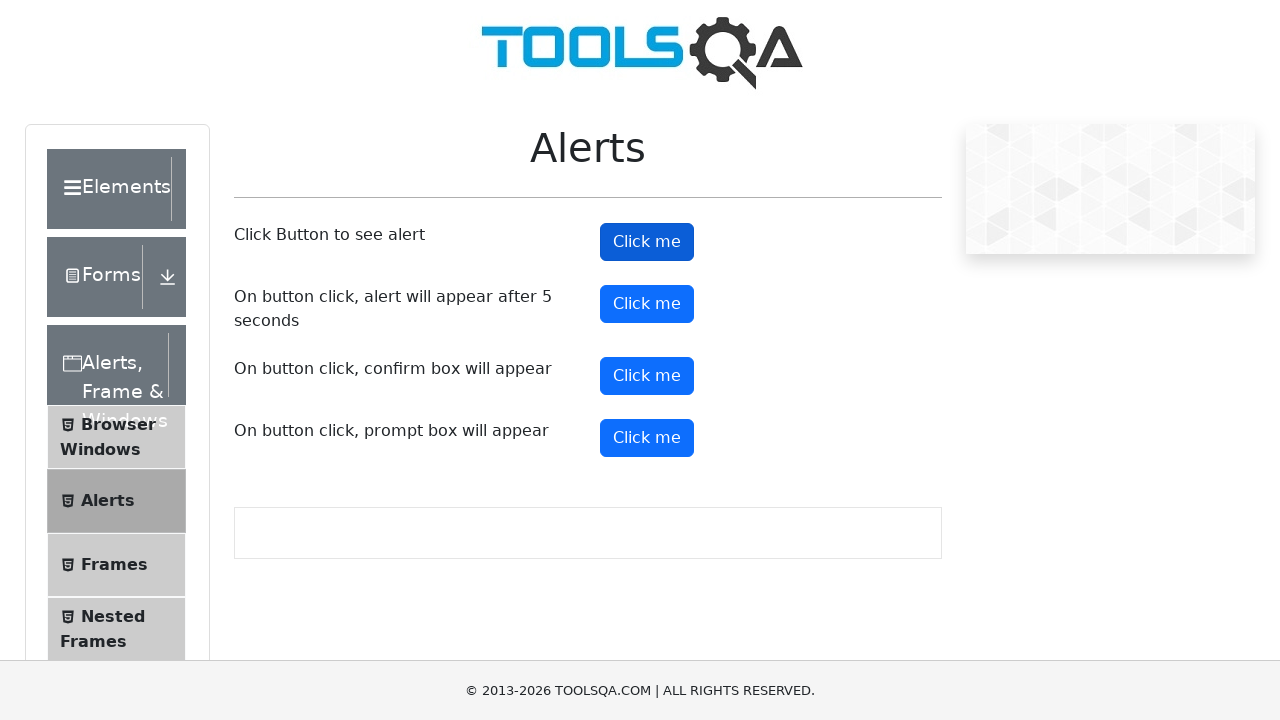